Tests navigation on Northwestern Mutual website by clicking Find a Financial Advisor and accessing the What Is a Financial Advisor article

Starting URL: https://northwesternmutual.com

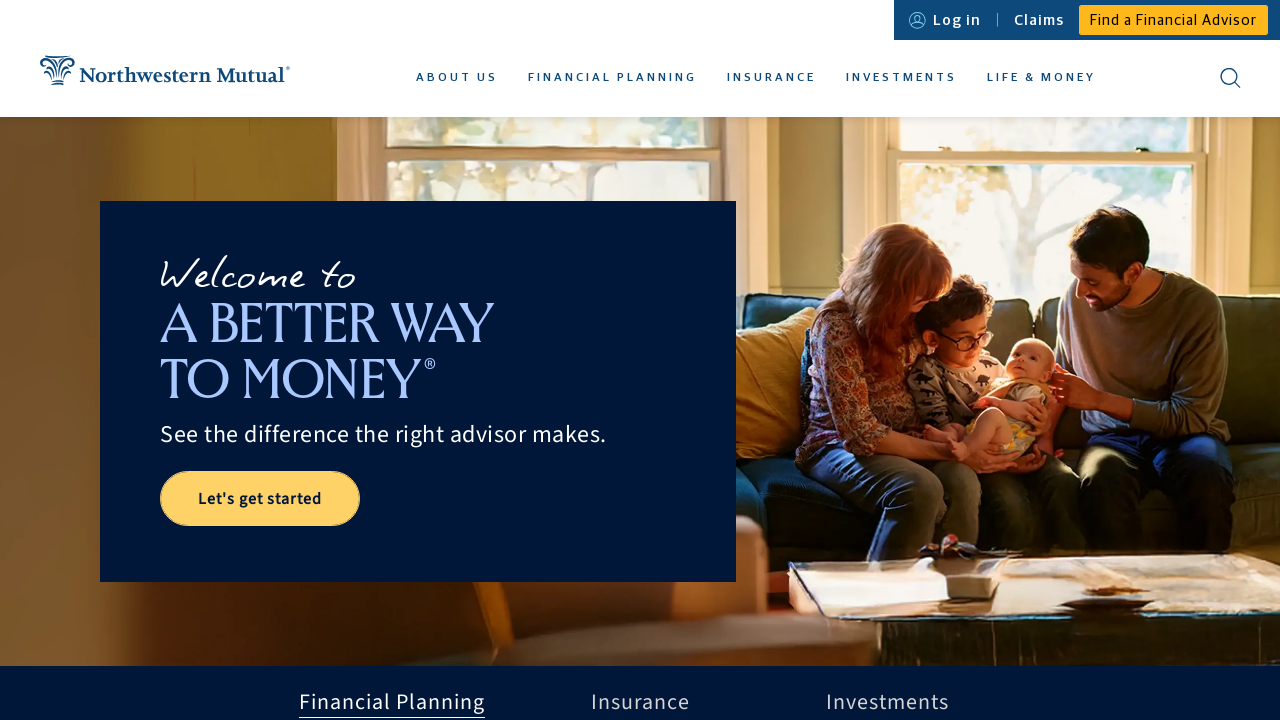

Clicked Find a Financial Advisor button at (1174, 20) on xpath=//*[@id='nmx-nav-link-utility-fafa']
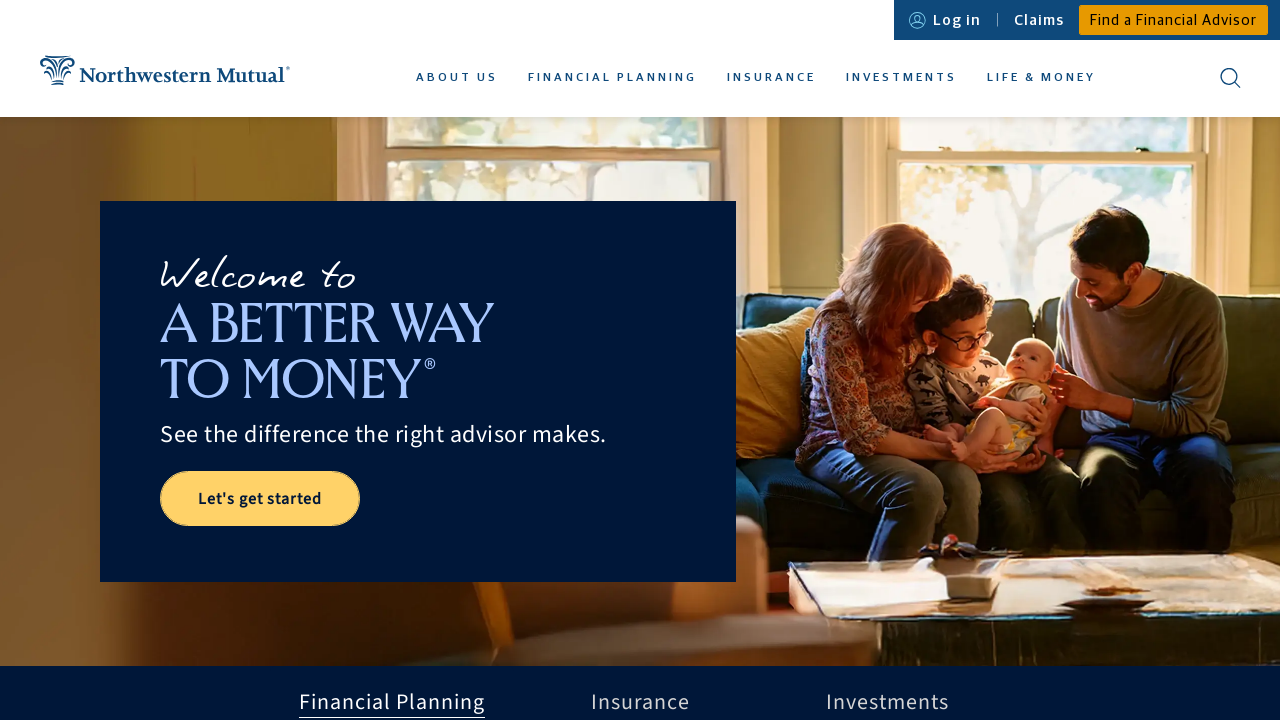

Clicked on 'What Is a Financial Advisor?' article link at (249, 674) on xpath=//*[text()='What Is a Financial Advisor?']
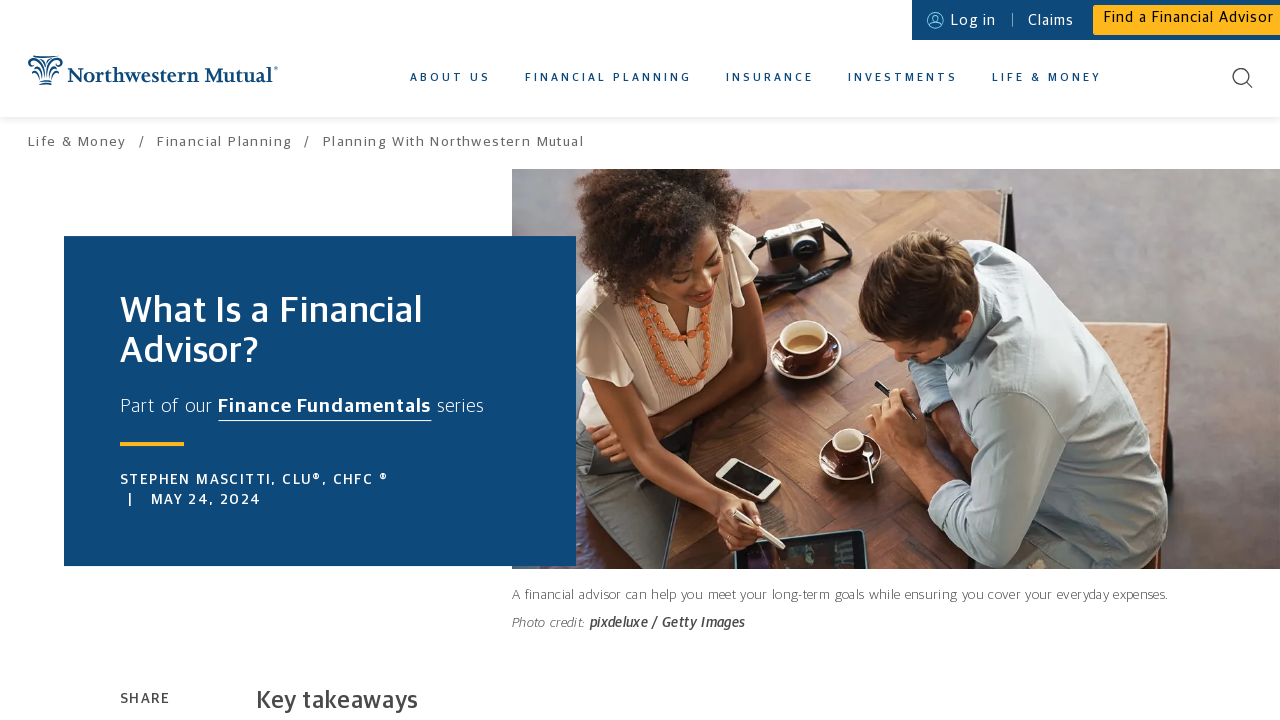

Key takeaways section loaded successfully
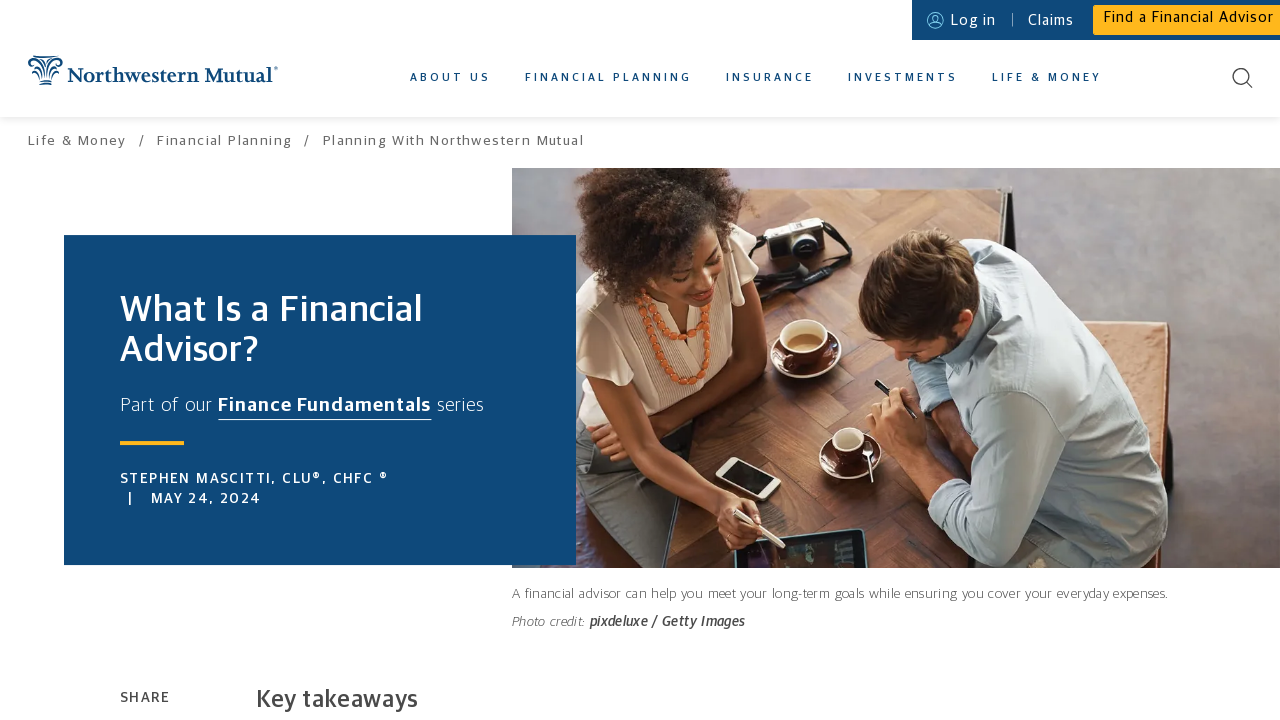

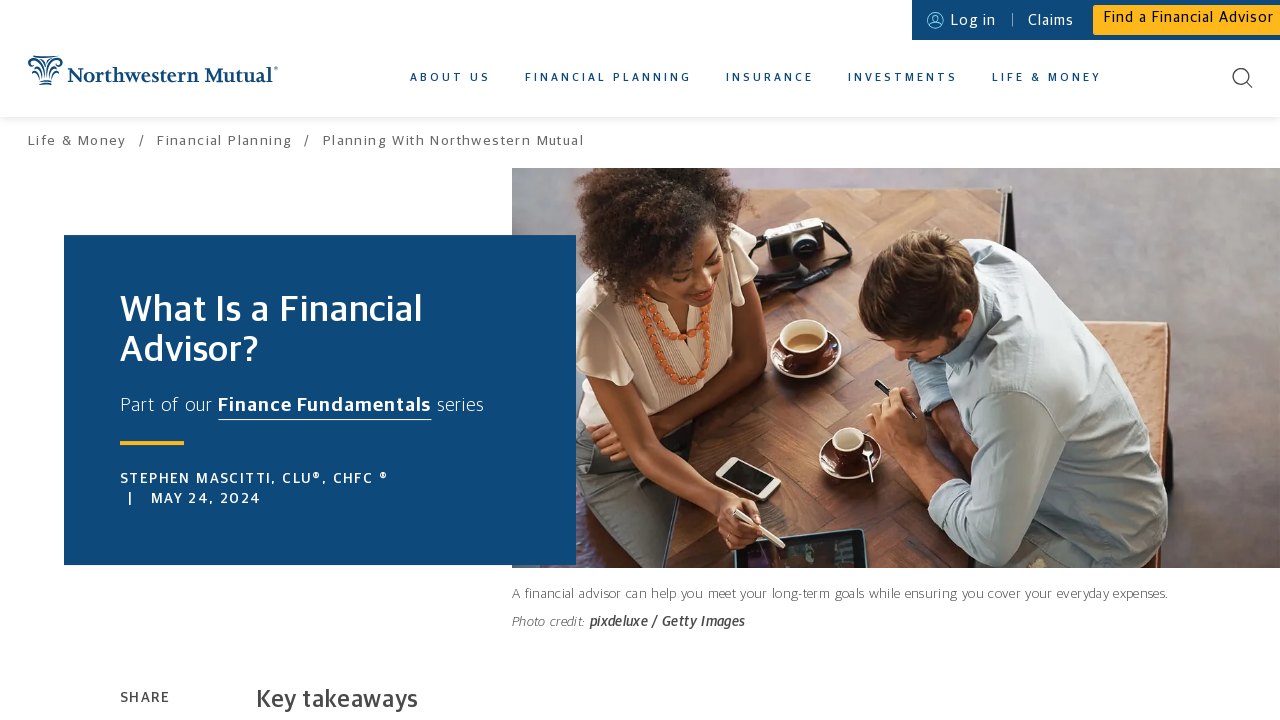